Tests date picker functionality on a dummy ticket form by selecting a birth date with month, year and day selections

Starting URL: https://www.dummyticket.com/dummy-ticket-for-visa-application/

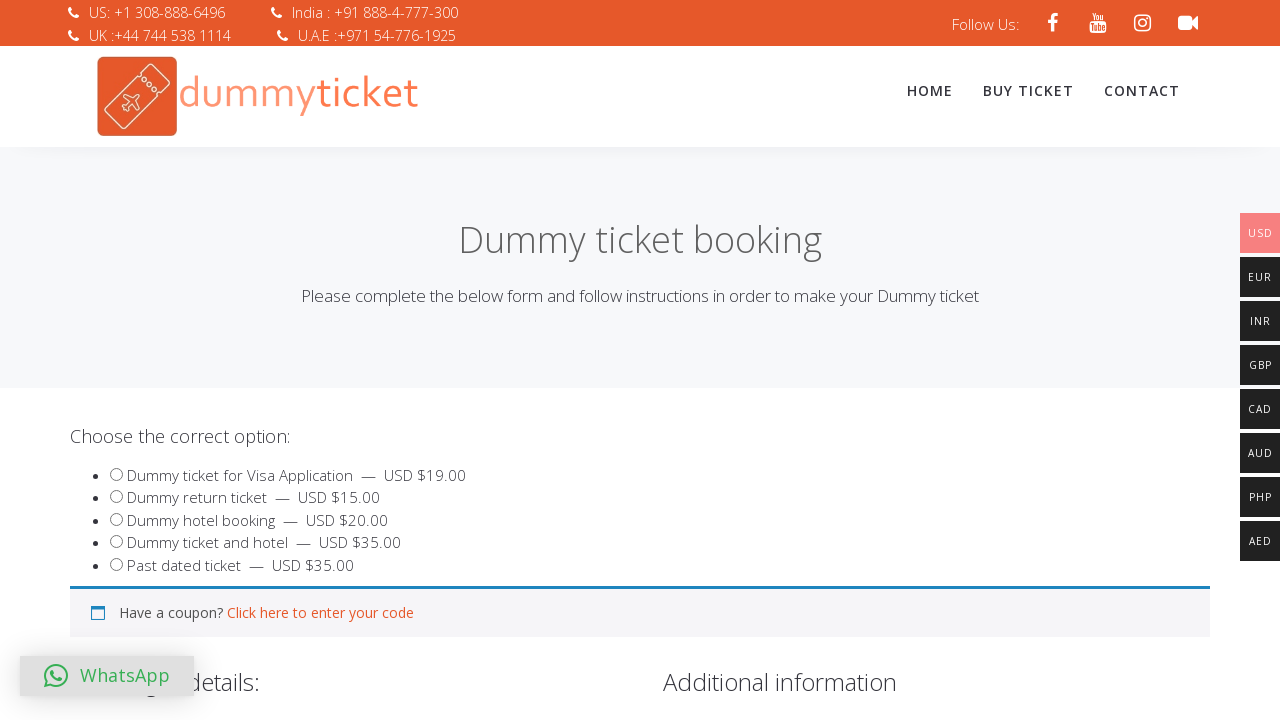

Clicked on date of birth field to open date picker at (344, 360) on #dob
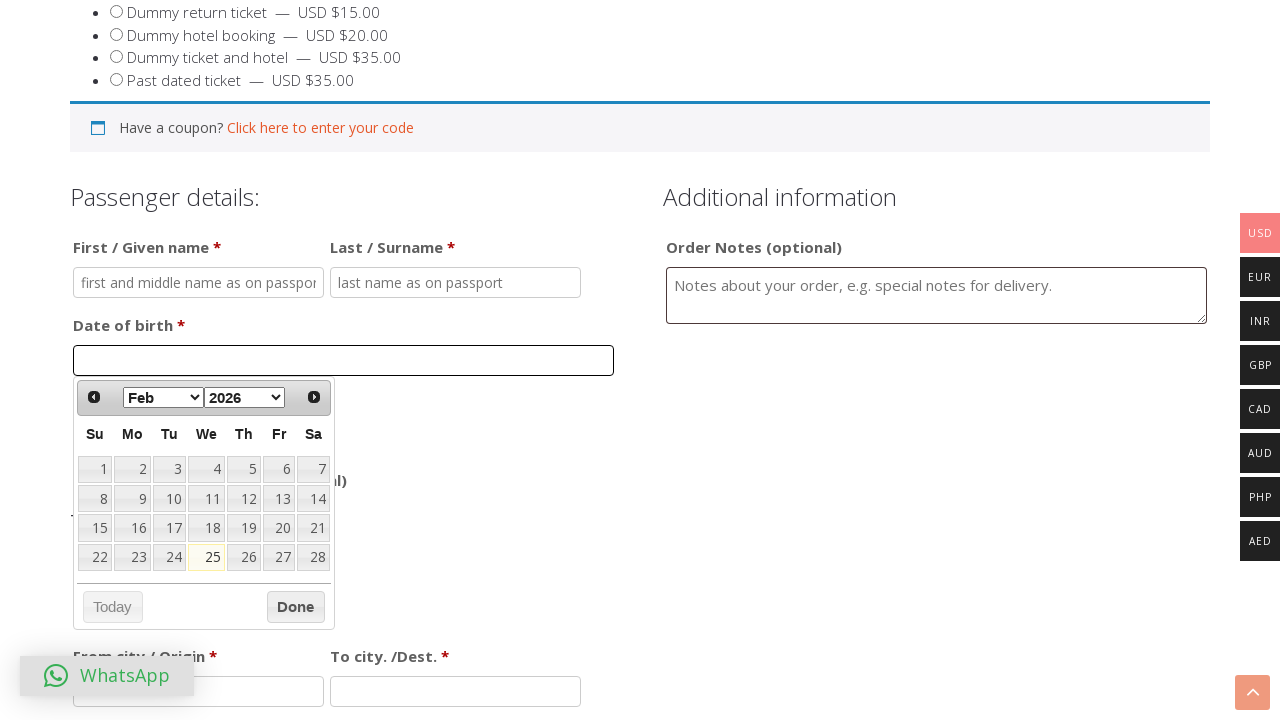

Date picker month selector became visible
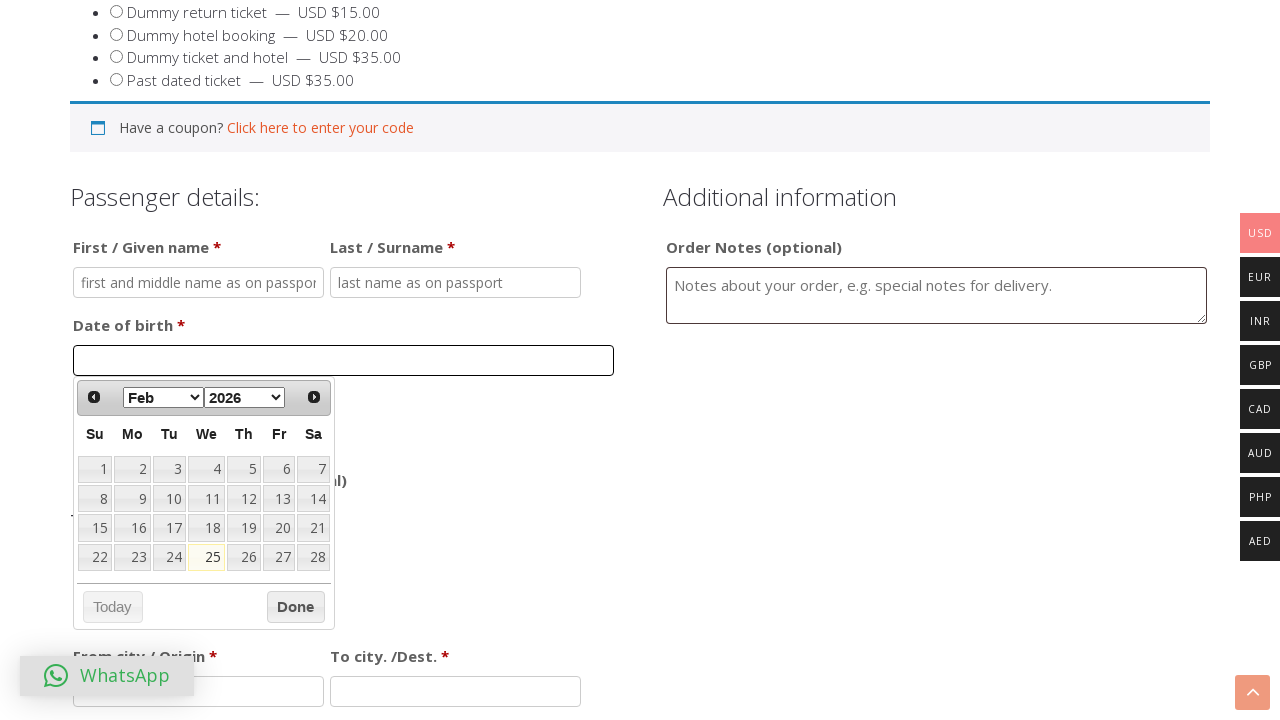

Selected January from month dropdown on select[aria-label='Select month']
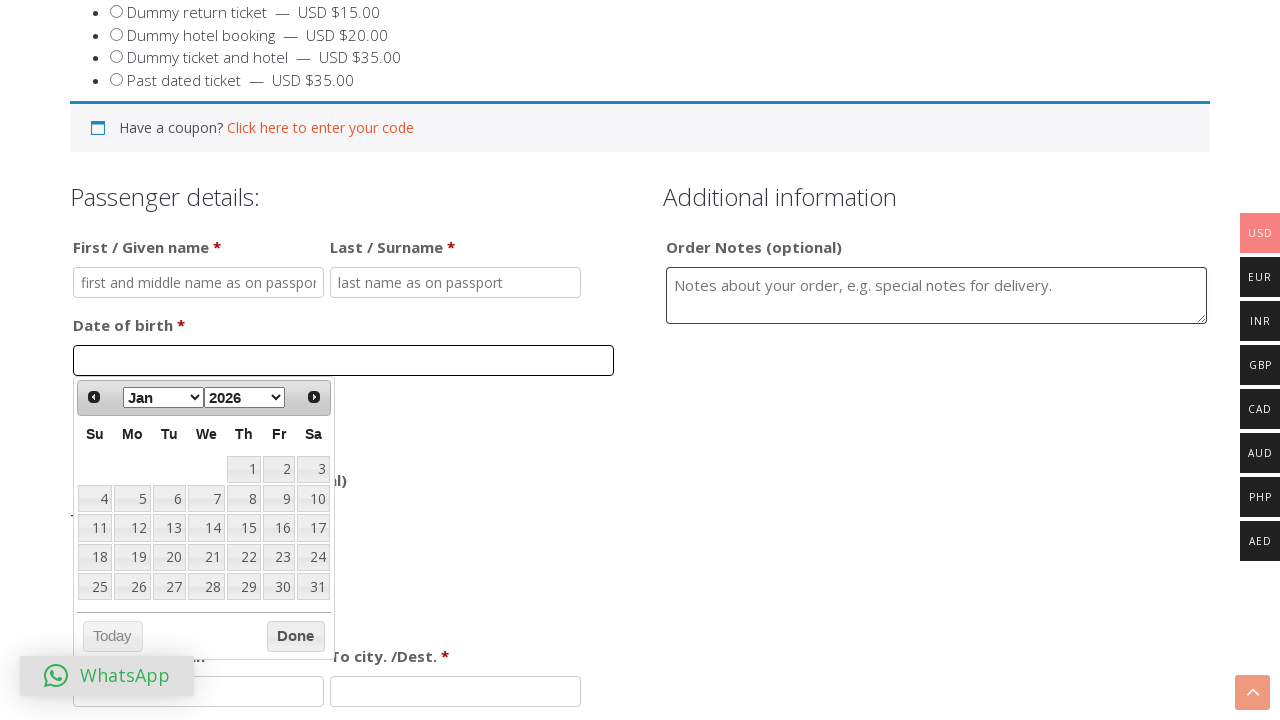

Selected year 1993 from year dropdown on select.ui-datepicker-year
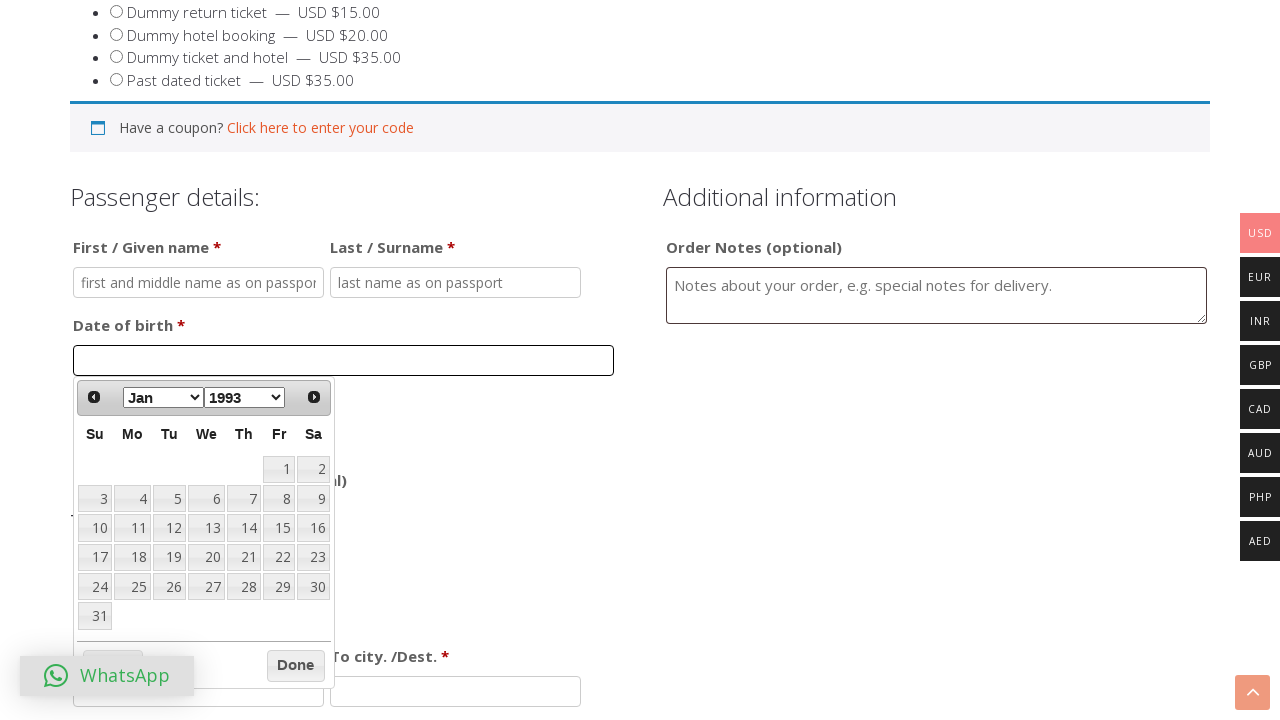

Selected day 23 to complete date selection (birth date: January 23, 1993) at (313, 557) on a[data-date='23']
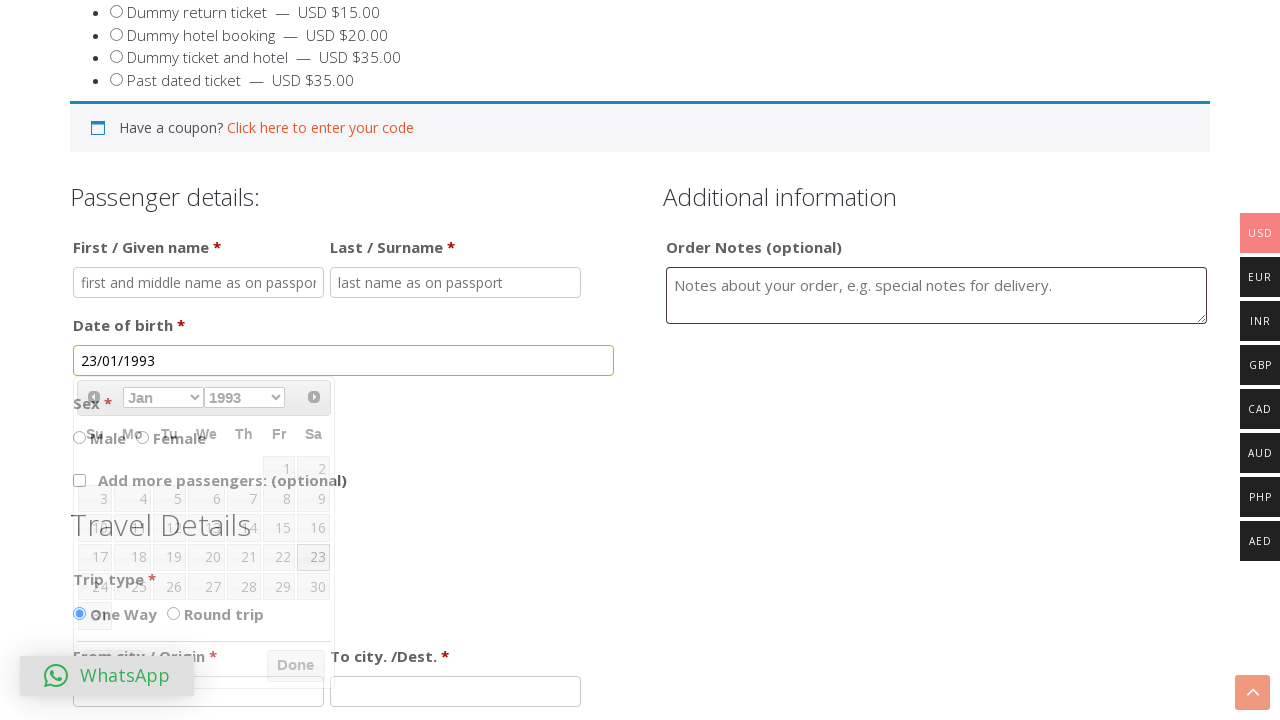

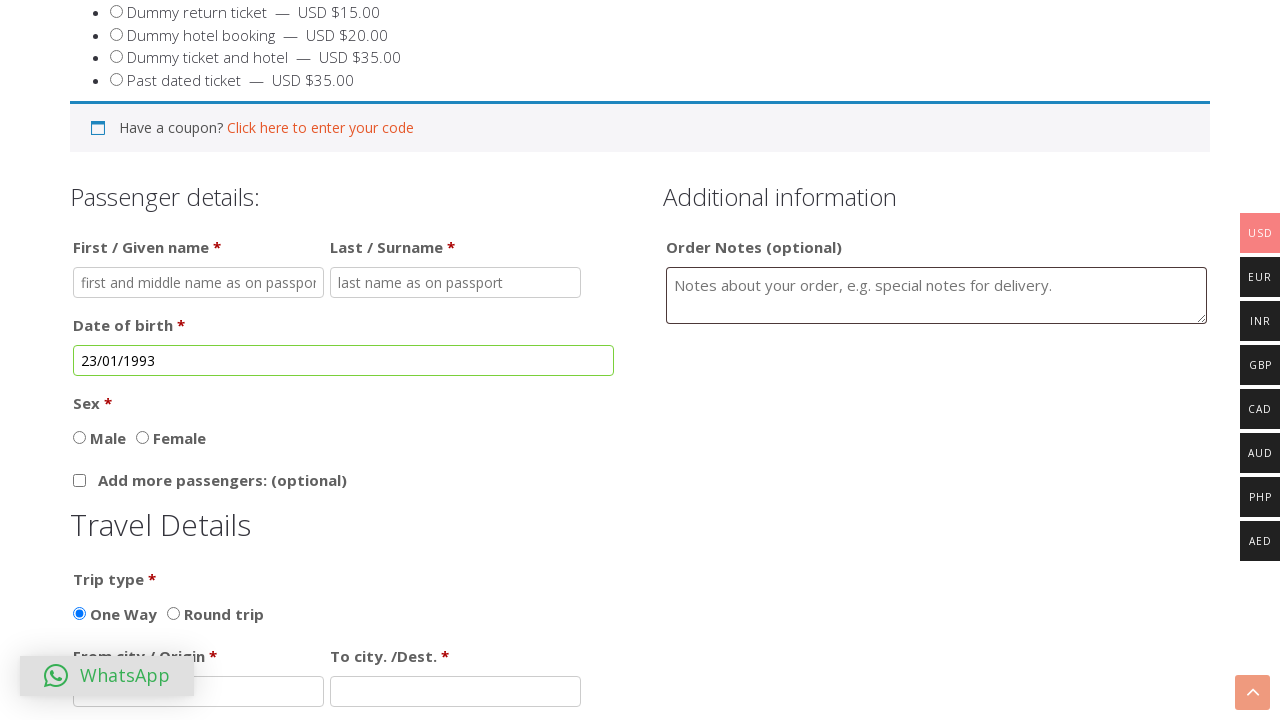